Tests multiple windows functionality by clicking a link to open a new window, then iterating through all window handles to switch between them

Starting URL: https://the-internet.herokuapp.com/

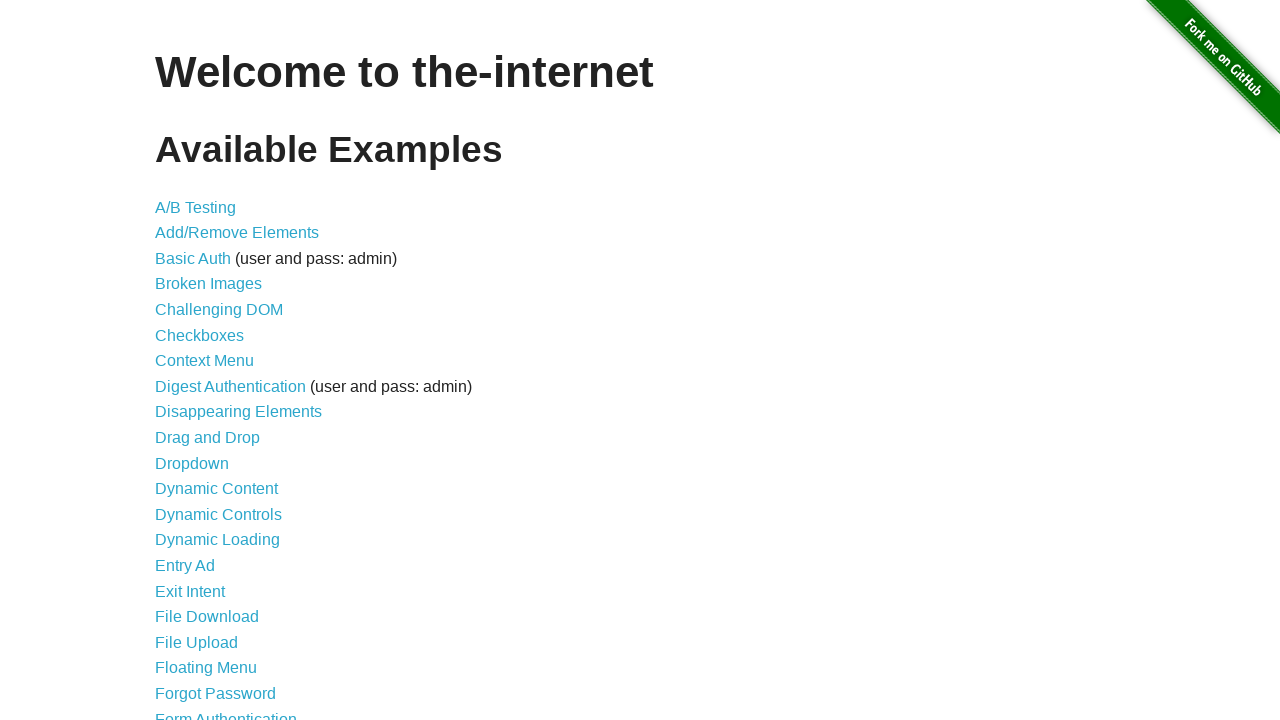

Clicked on Multiple Windows link at (218, 369) on xpath=//a[normalize-space()='Multiple Windows']
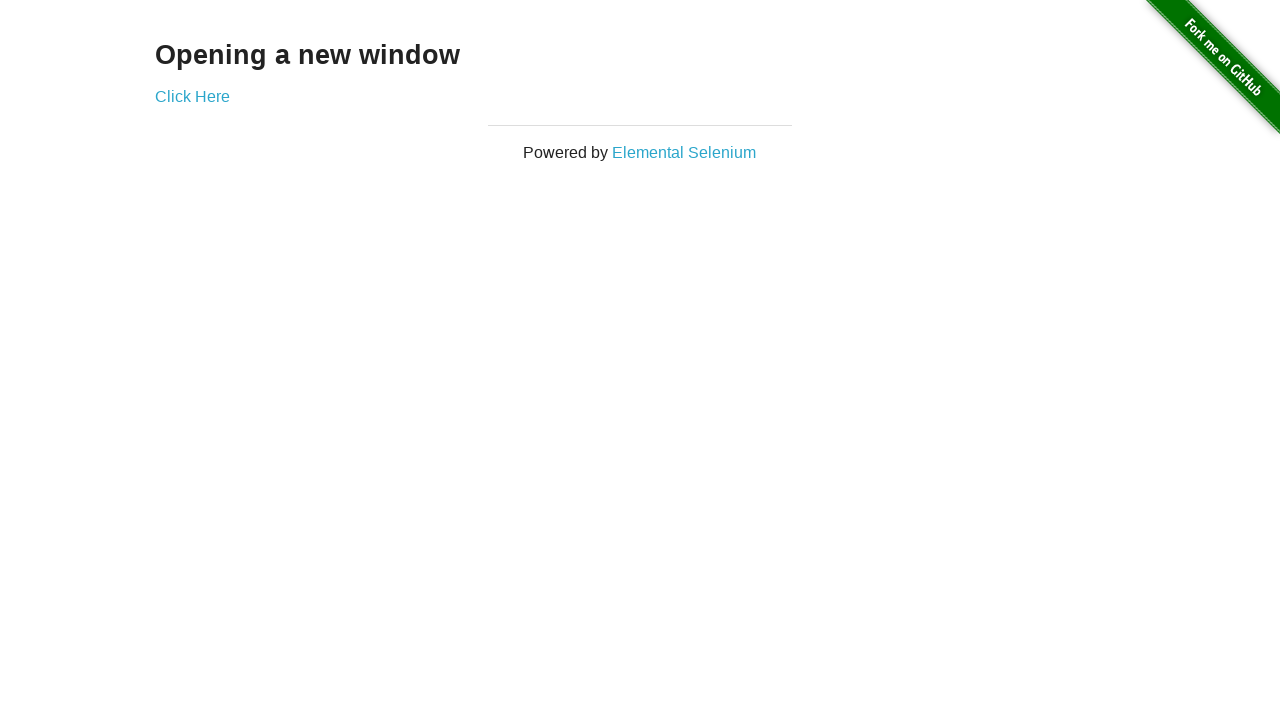

Multiple Windows page loaded
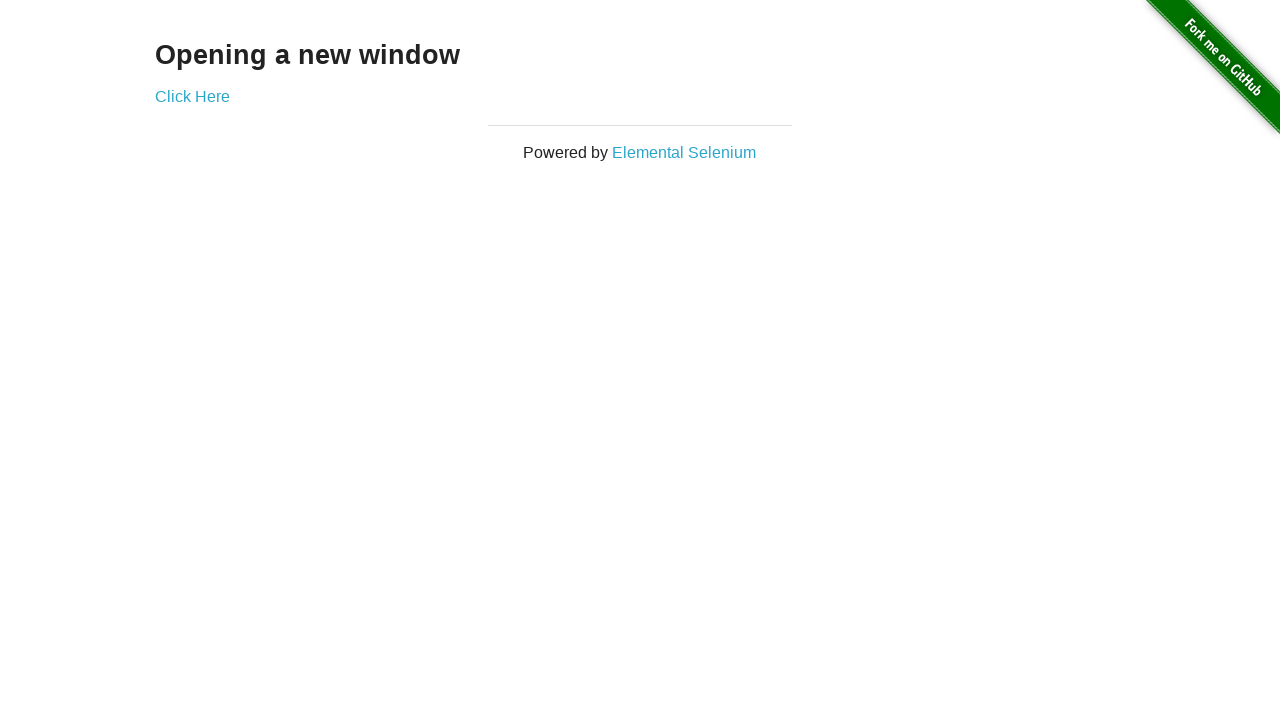

Clicked 'Click Here' link to open new window at (192, 96) on xpath=//a[normalize-space()='Click Here']
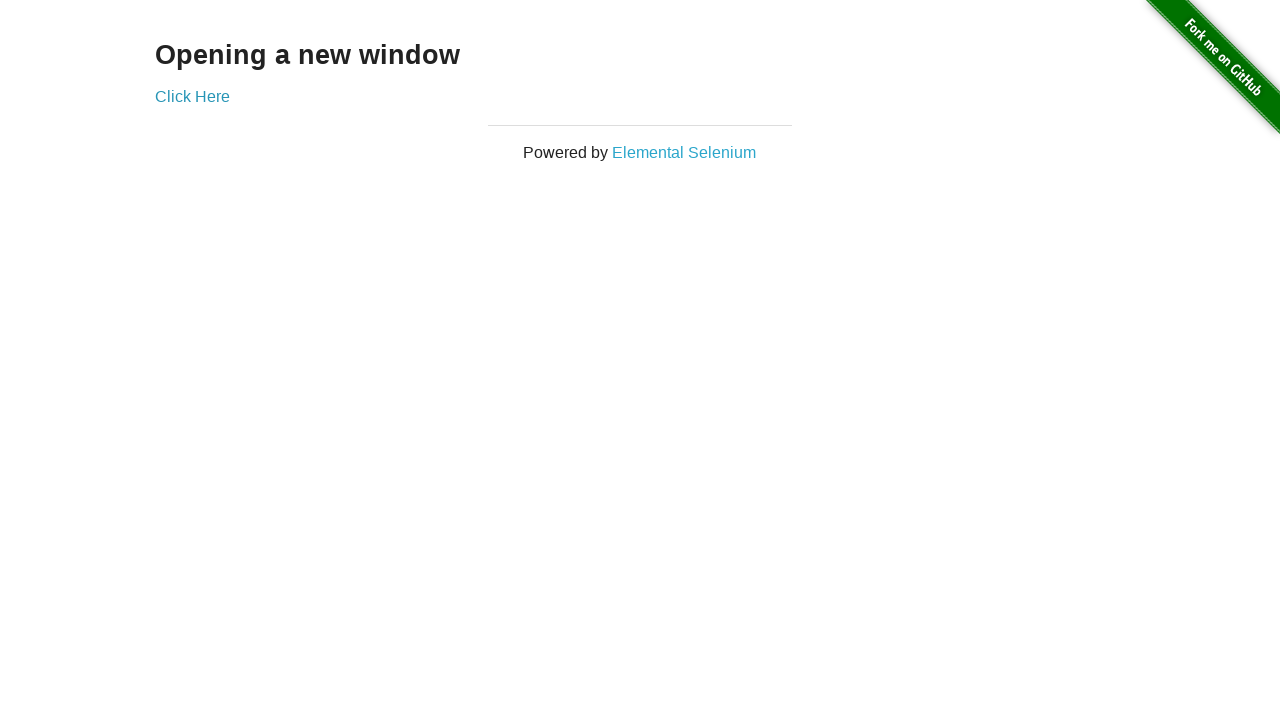

New window opened and captured
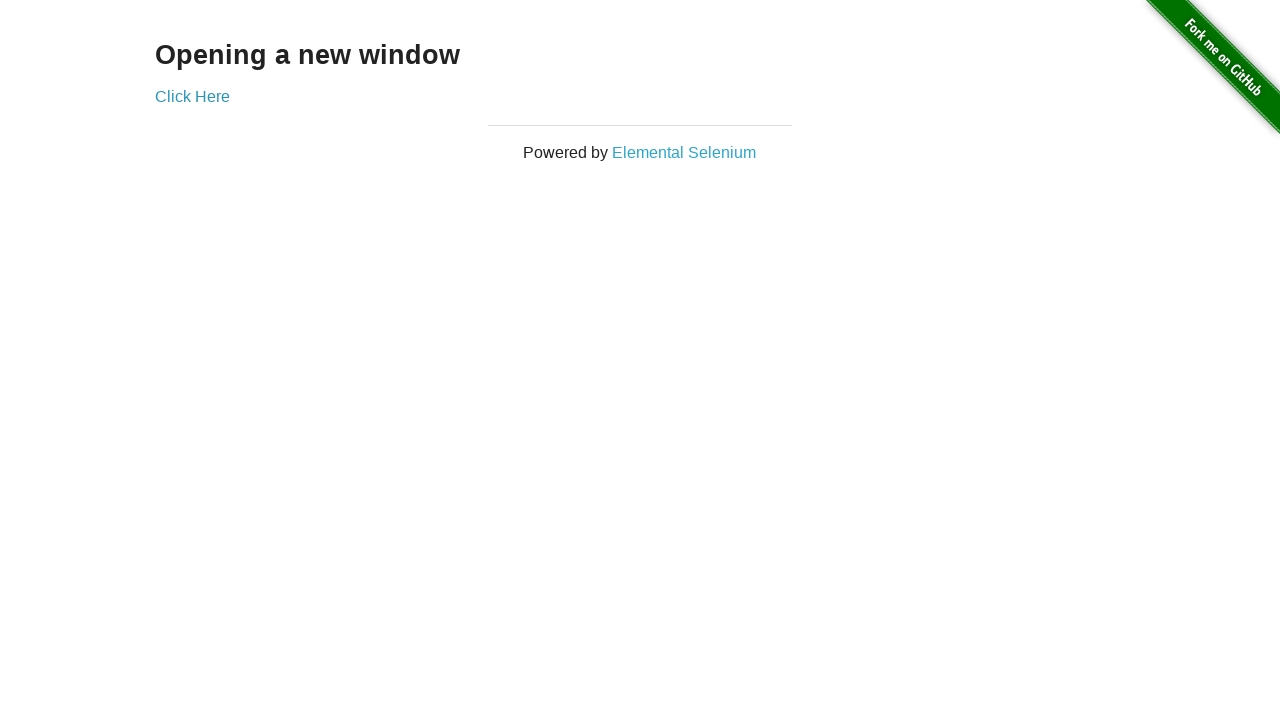

New window page loaded
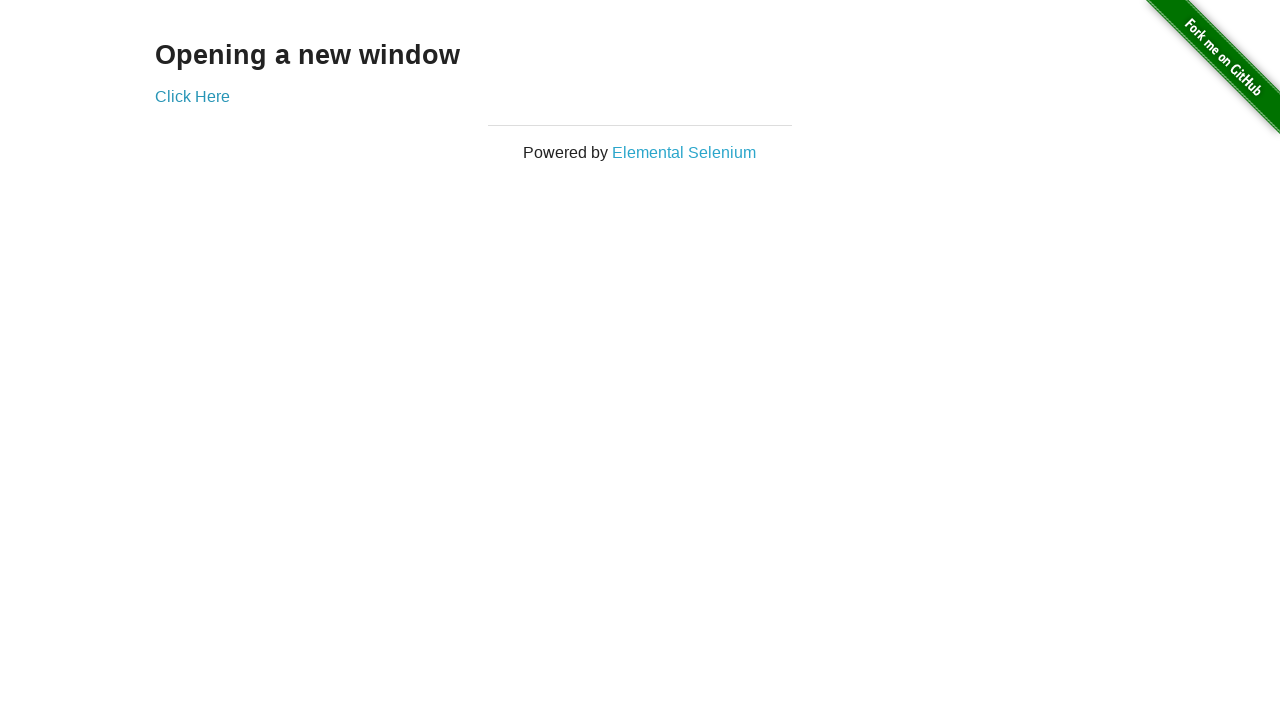

Switched back to original page
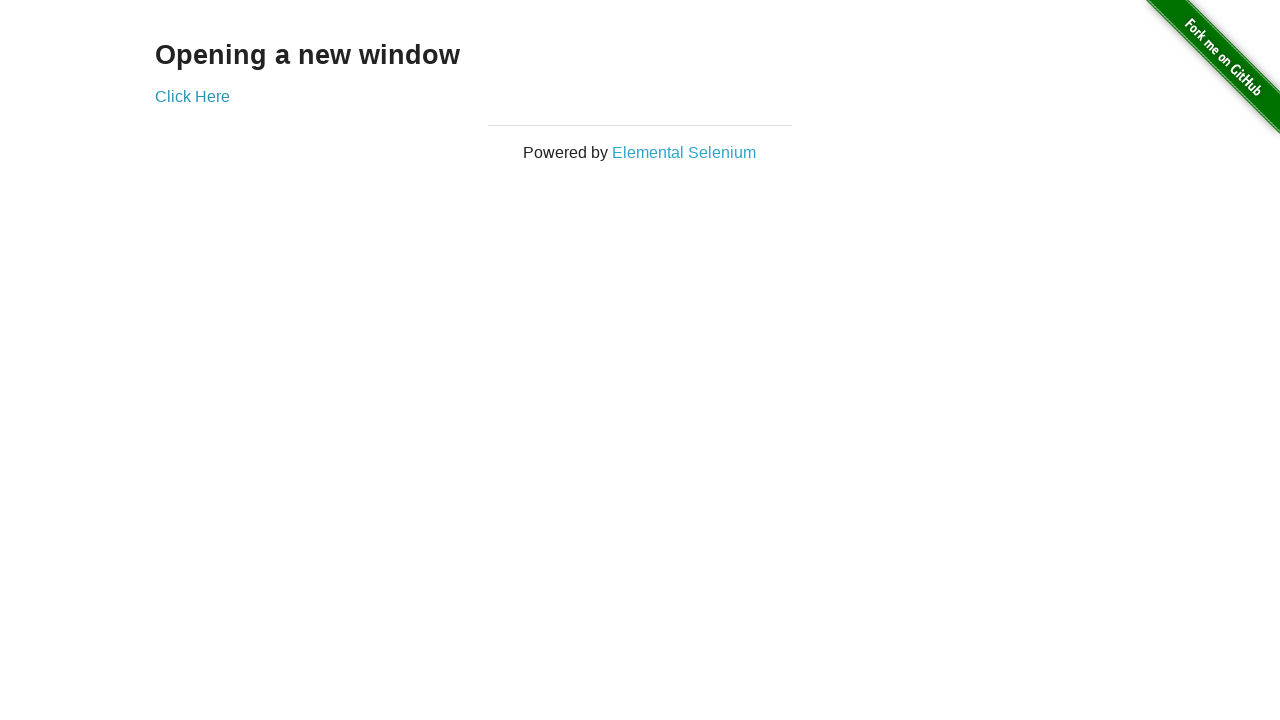

Switched to new window page
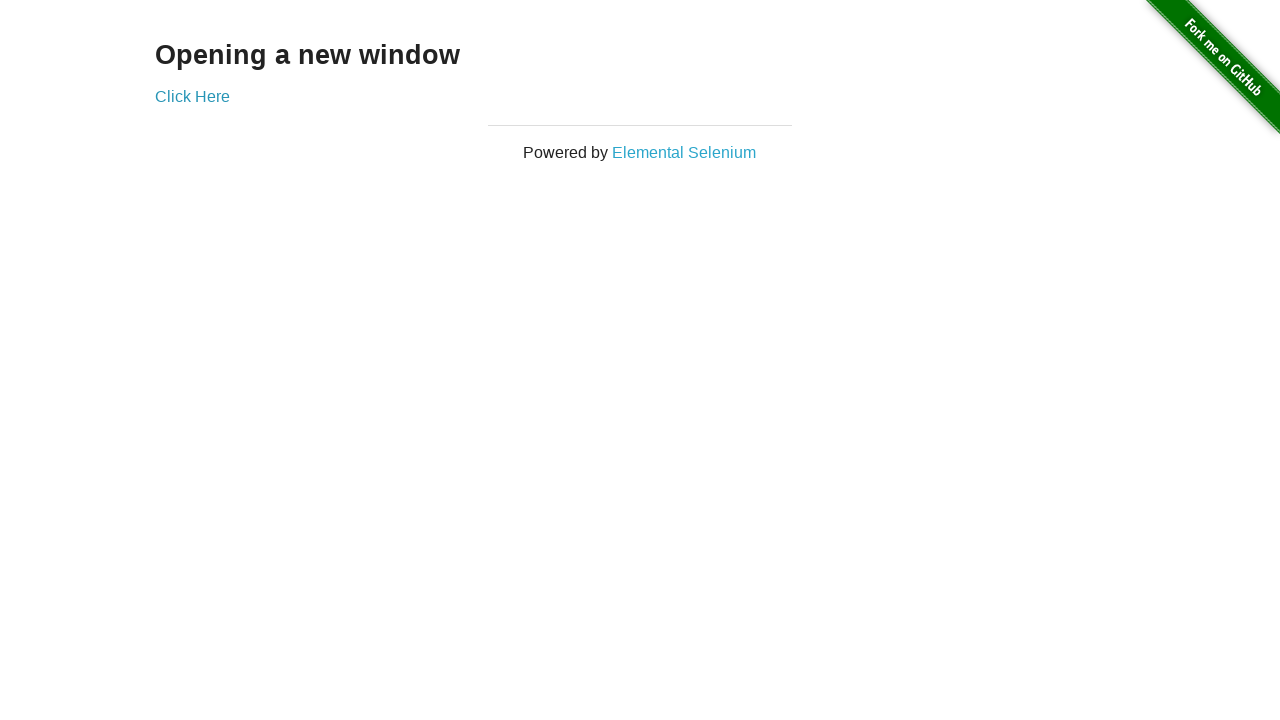

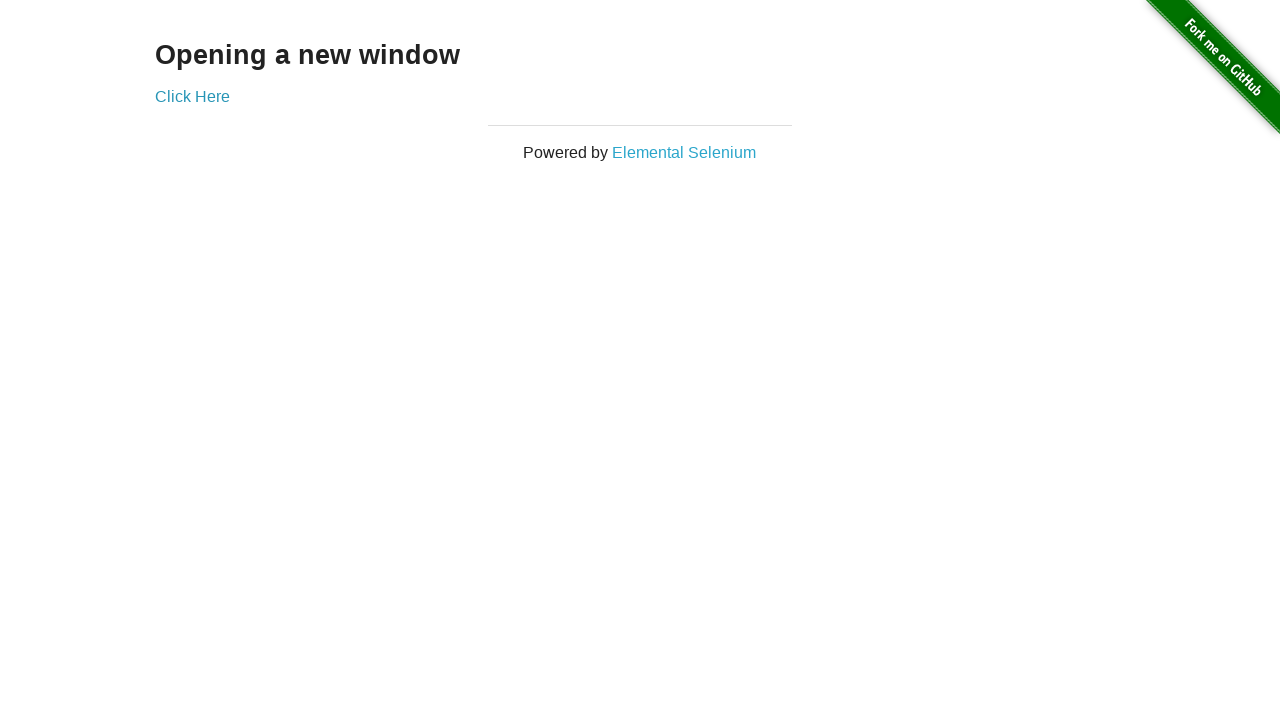